Tests user registration flow by navigating to the registration form, filling in email and password fields, and submitting the form

Starting URL: http://testsite.usetrace.com

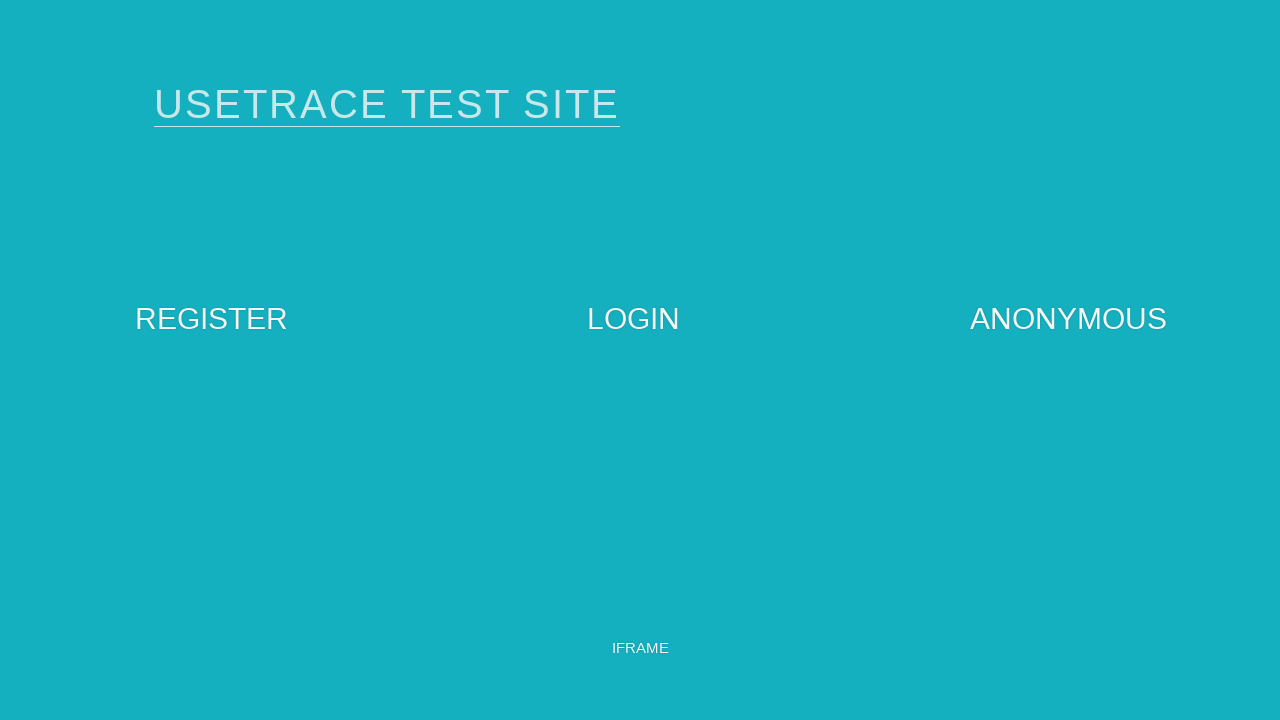

Clicked Register link to navigate to registration form at (211, 319) on [data-name='Register']
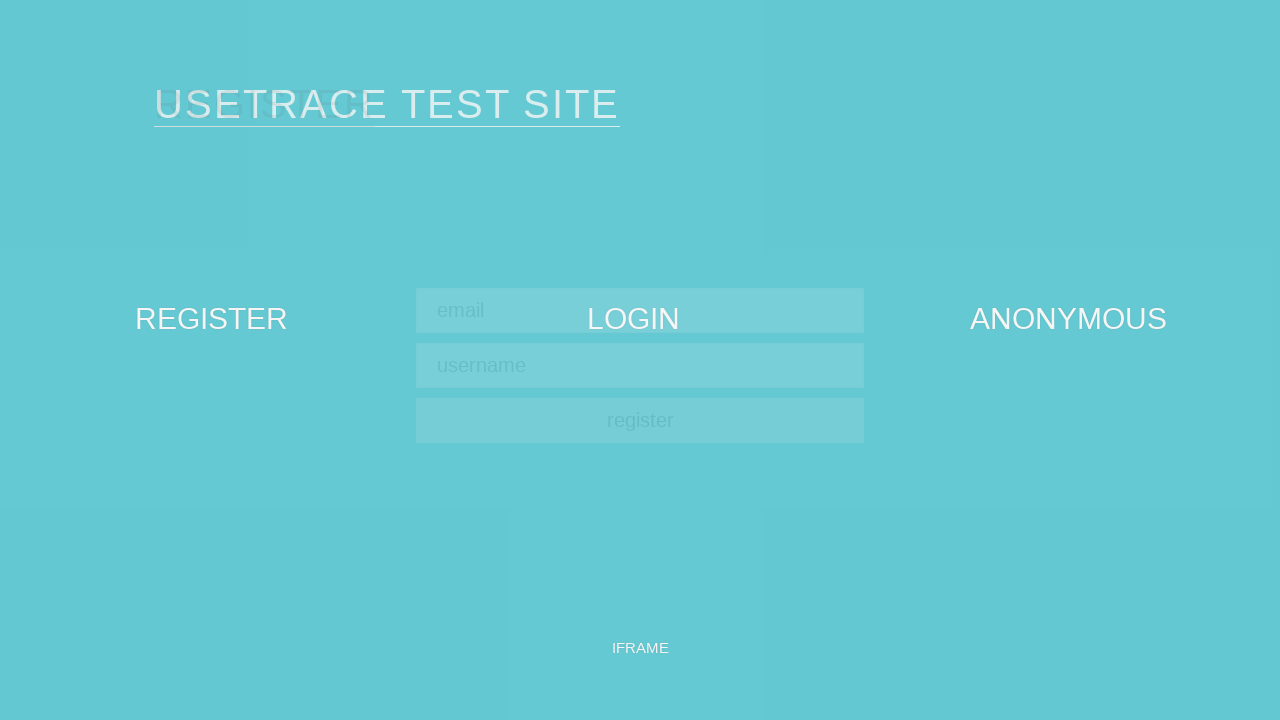

Filled email field with 'random-user-7b3a4f92@example.com' on #register-email
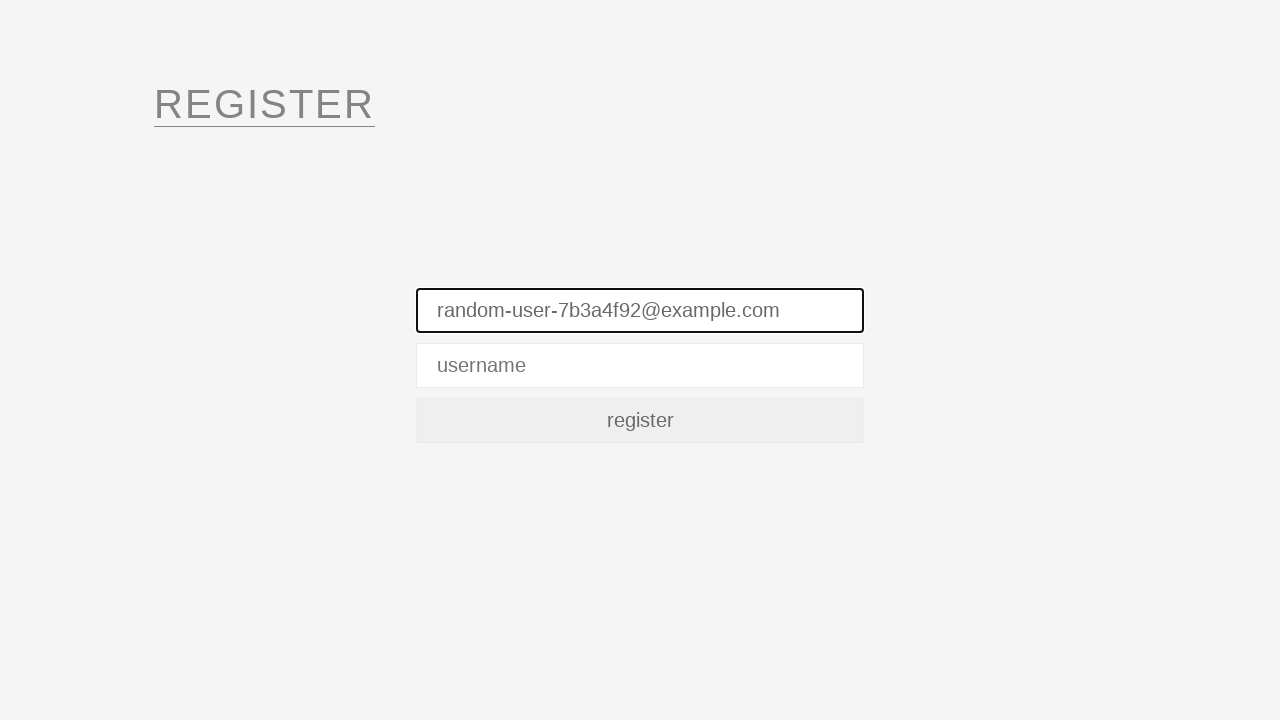

Filled password field with 'John123' on #register-password
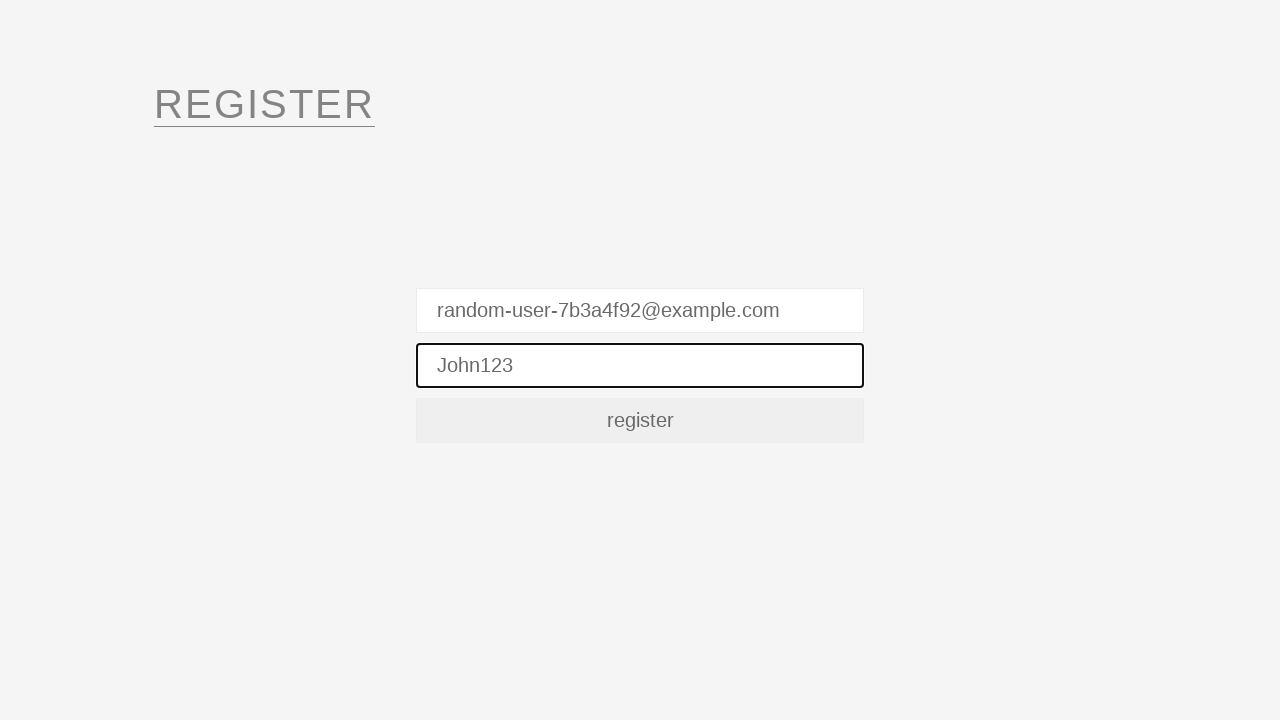

Submitted registration form by pressing Enter on #register-password
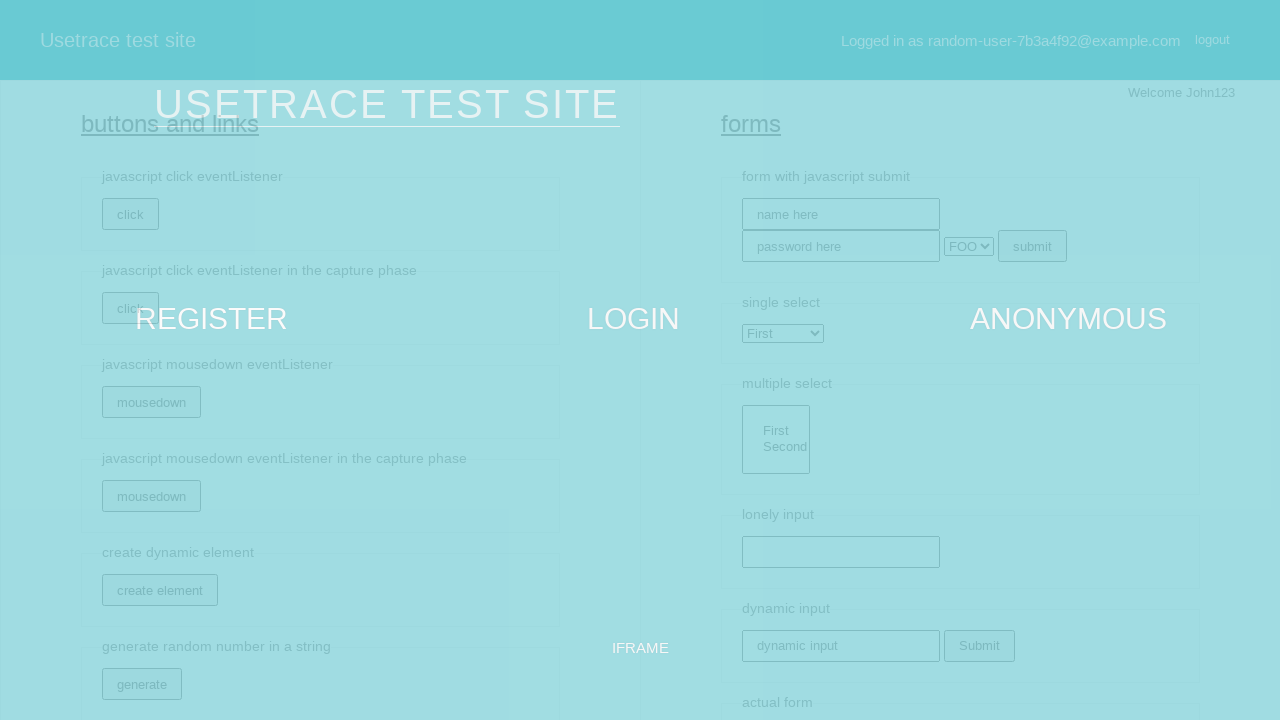

Registration completed and email appeared in header
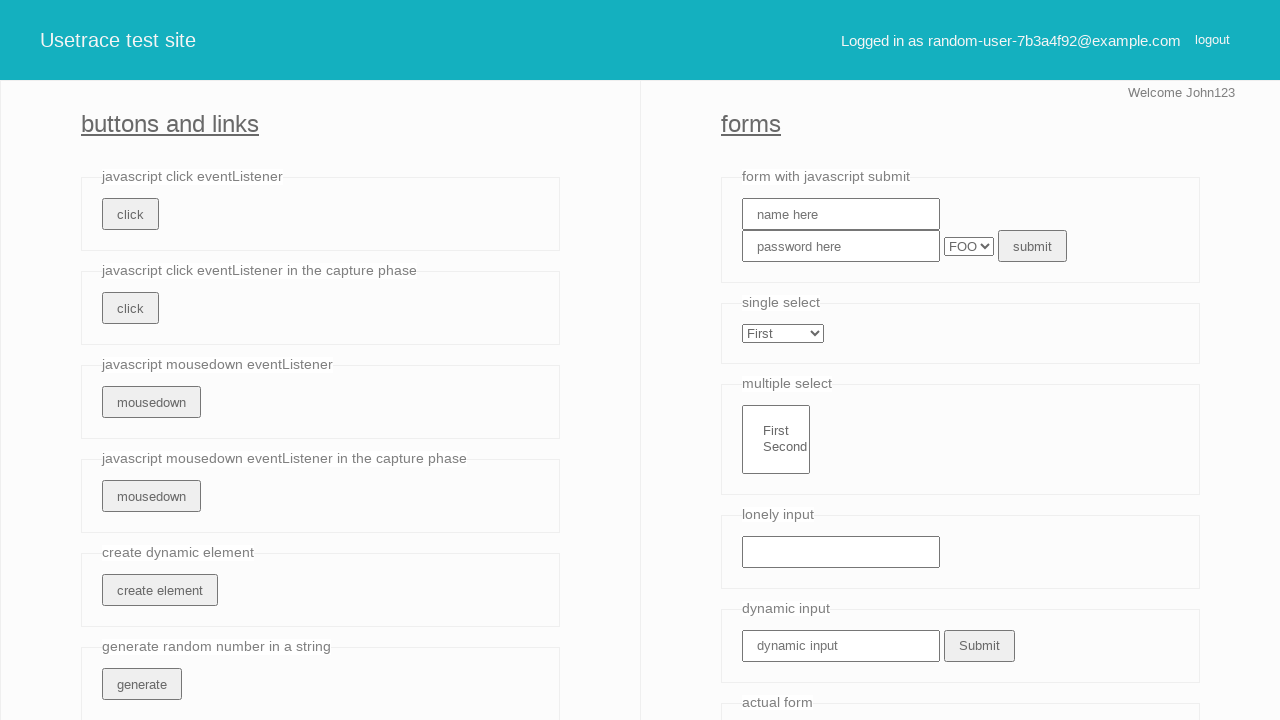

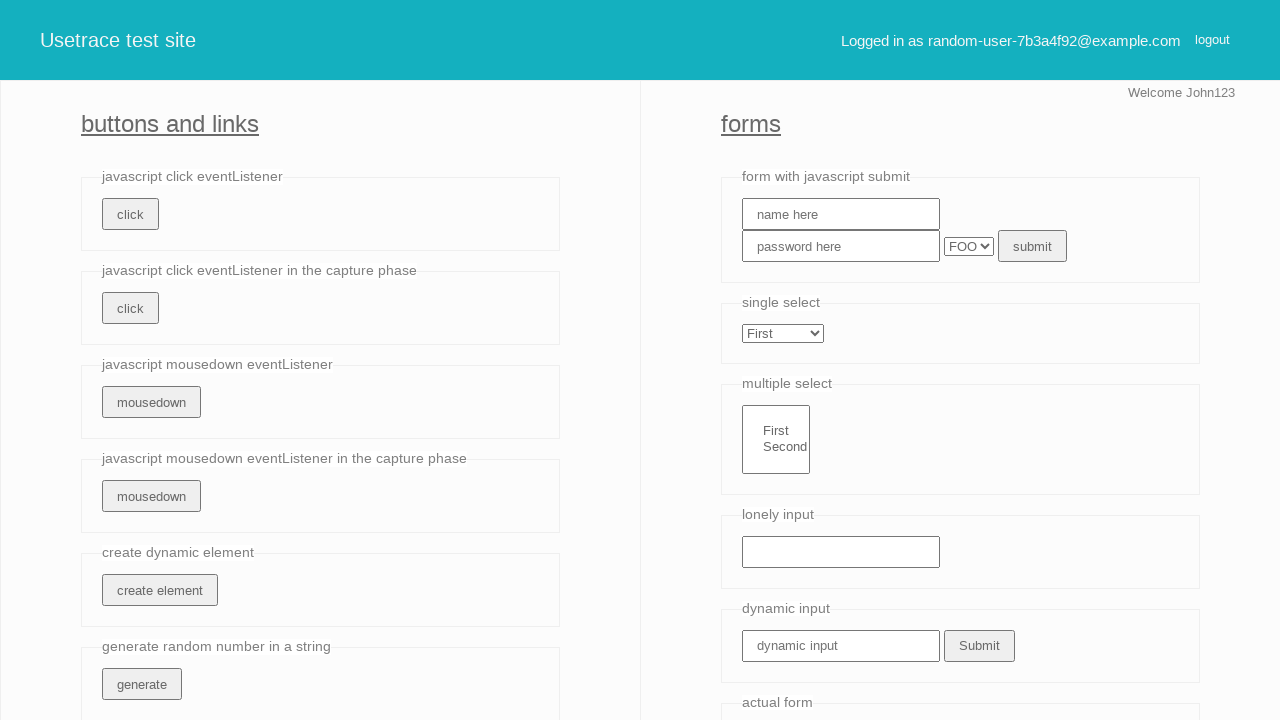